Tests the search functionality on Jumia Nigeria by entering a product search query in the search box

Starting URL: https://www.jumia.com.ng/

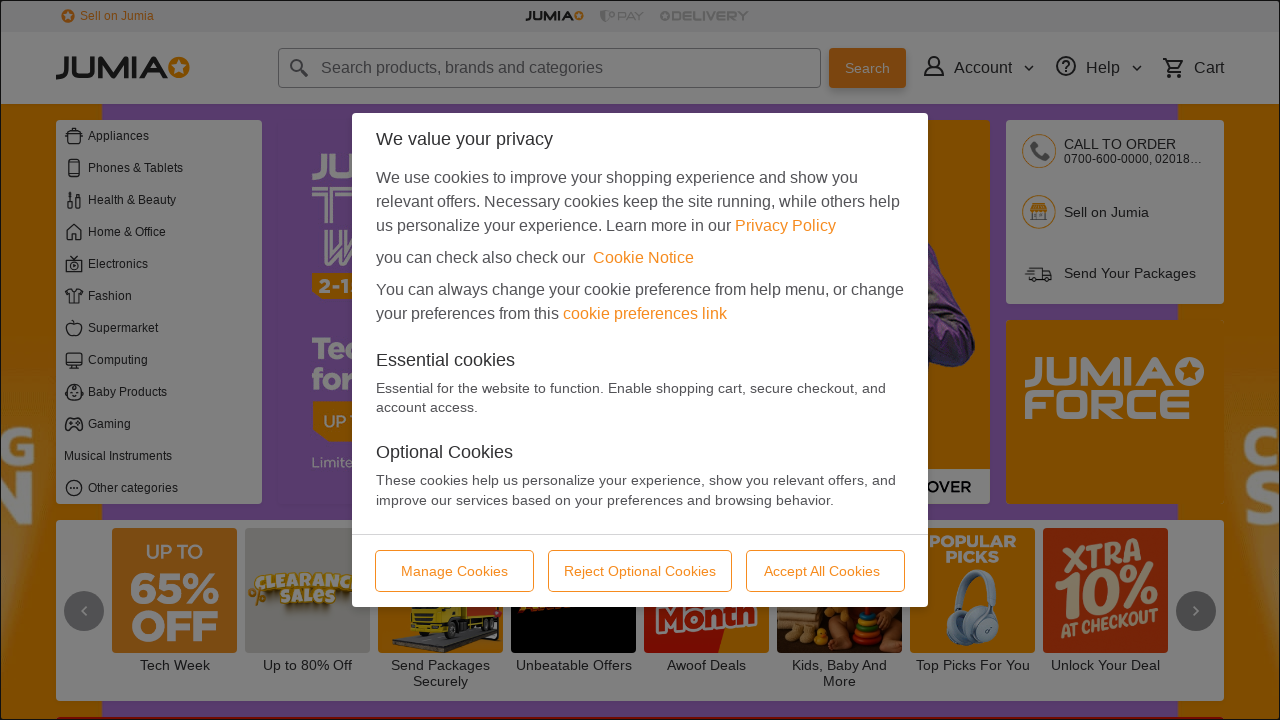

Filled search box with 'Nike Airforce one' on #fi-q
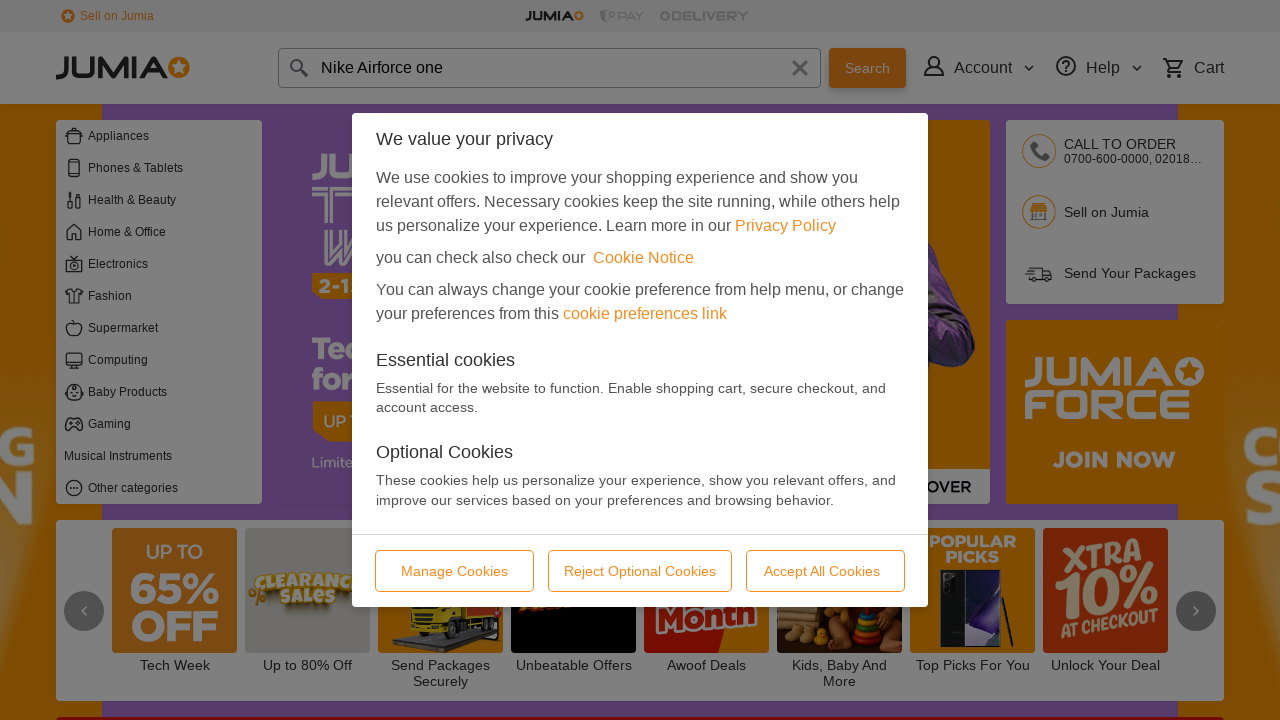

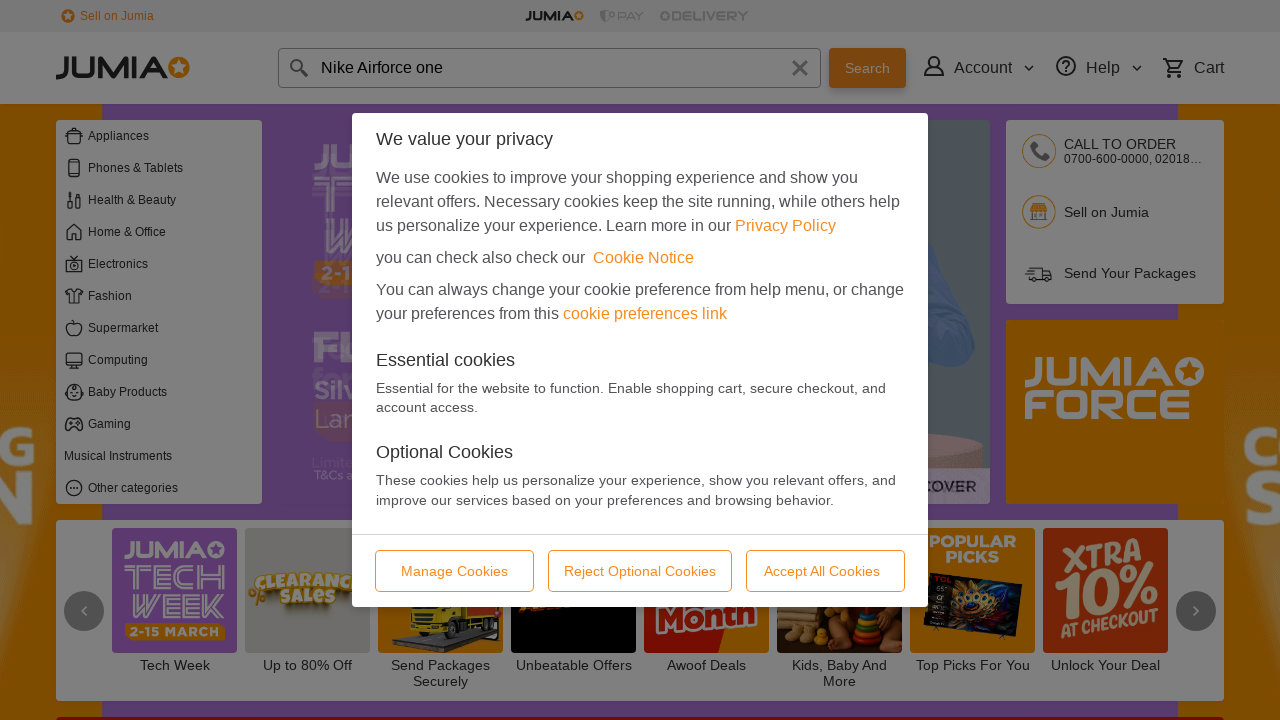